Tests a signup form by filling in first name, last name, and email fields, then clicking the sign up button to submit the form.

Starting URL: http://secure-retreat-92358.herokuapp.com/

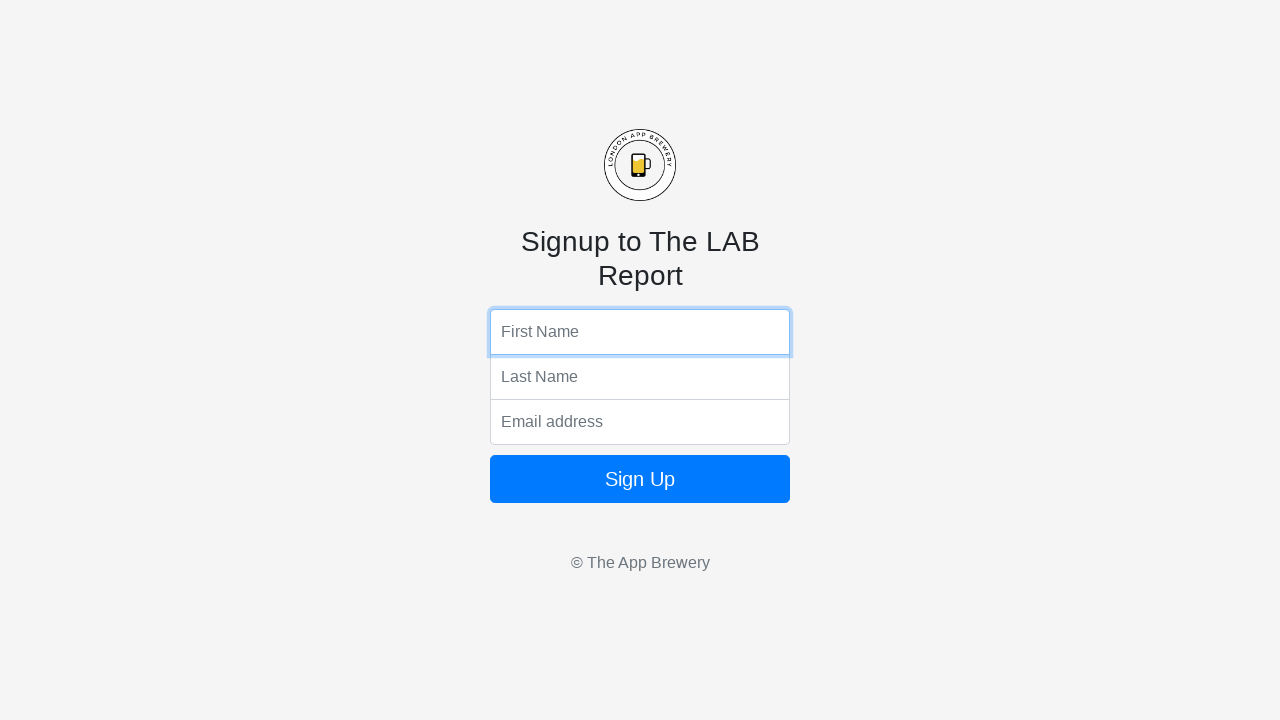

Filled first name field with 'John' on input[name='fName']
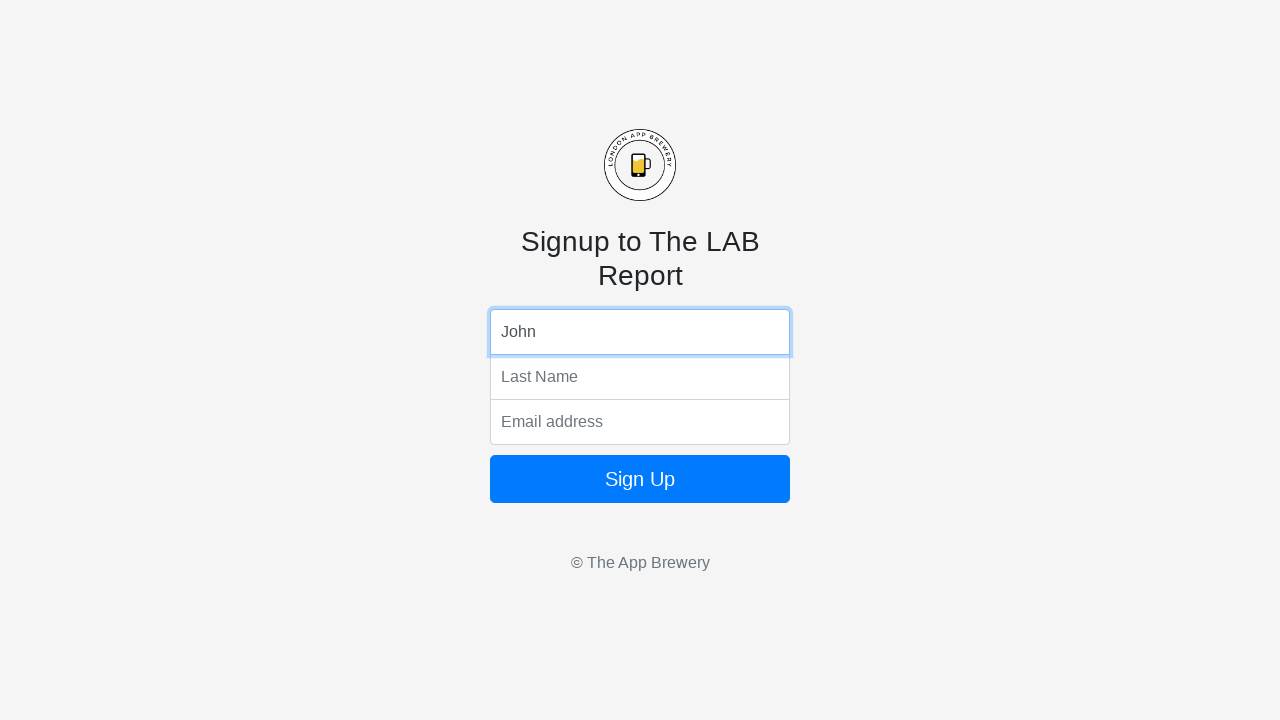

Filled last name field with 'Smith' on input[name='lName']
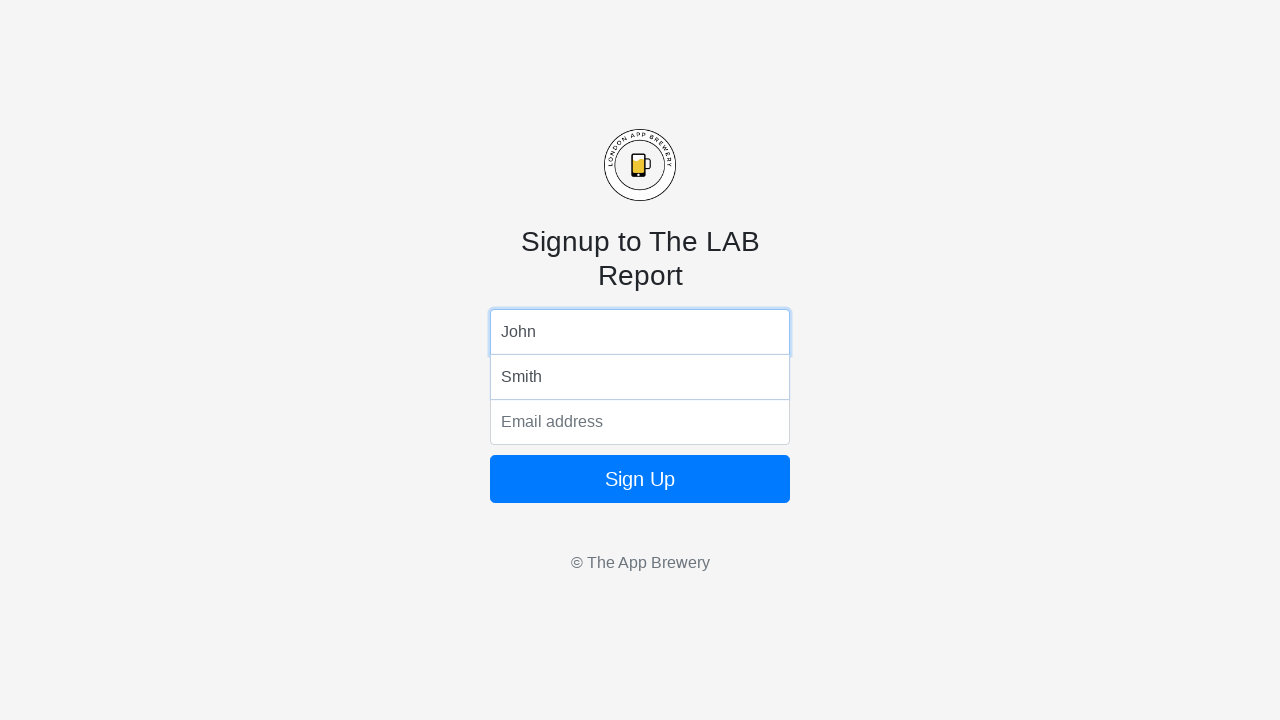

Filled email field with 'johnsmith2024@gmail.com' on input[name='email']
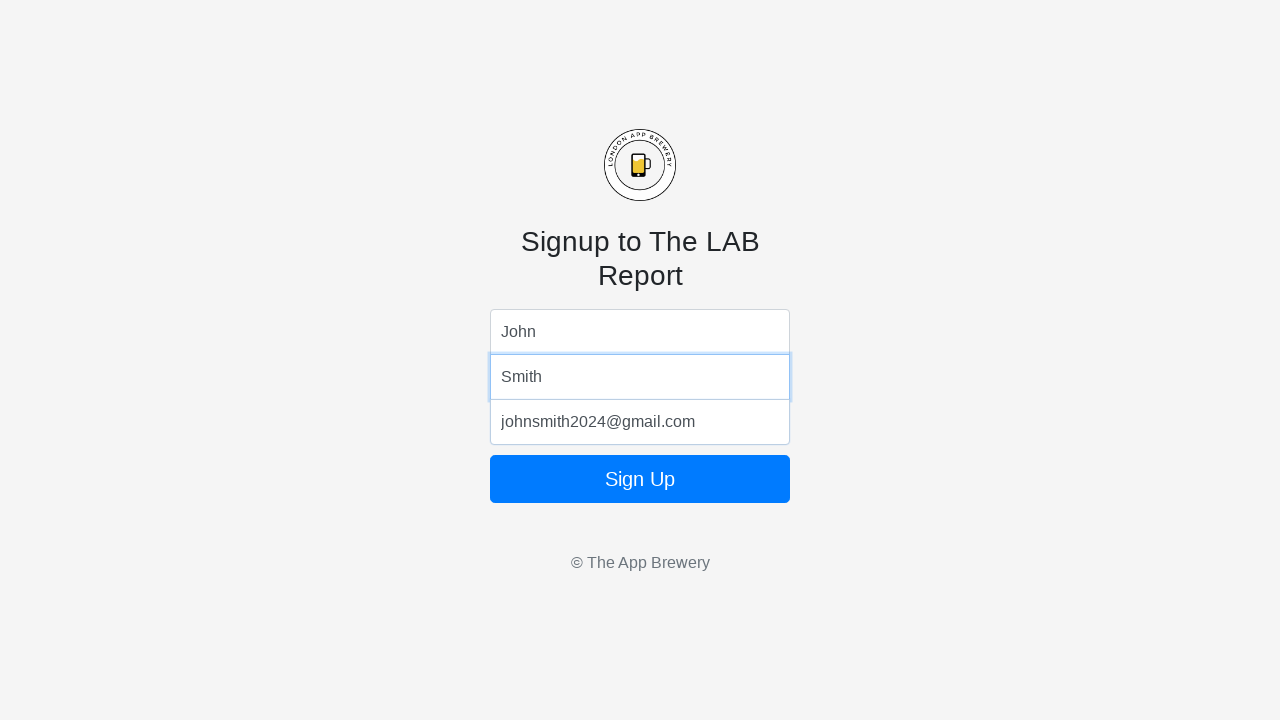

Clicked the signup button to submit the form at (640, 479) on form button
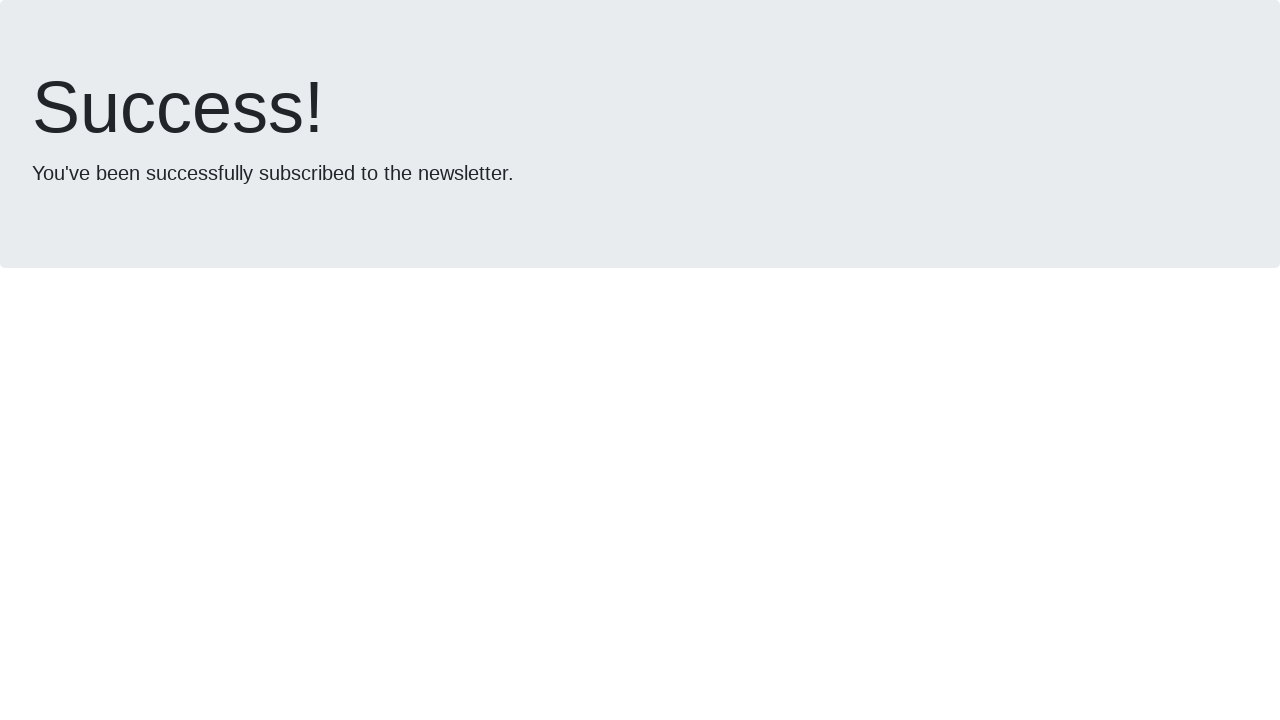

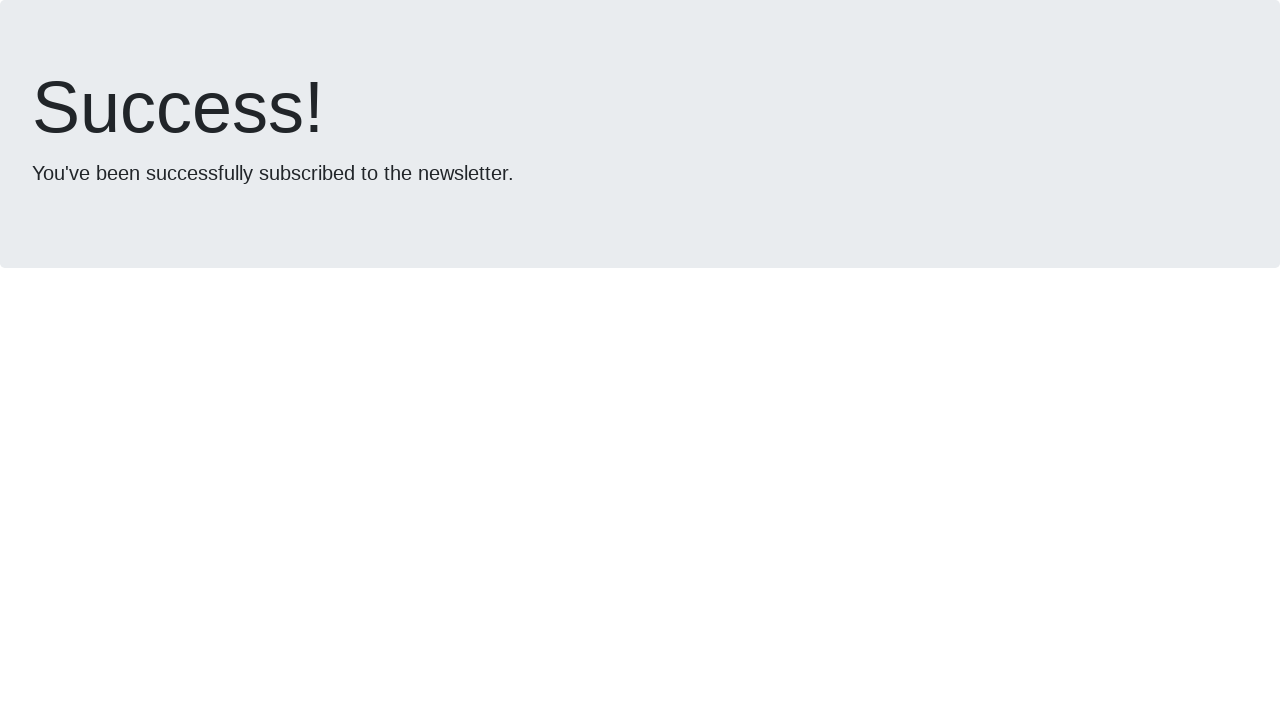